Tests form interaction by clicking a button to trigger an alert, accepting the alert, and then filling in a form input field

Starting URL: https://mdn.github.io/learning-area/tools-testing/cross-browser-testing/accessibility/native-keyboard-accessibility.html

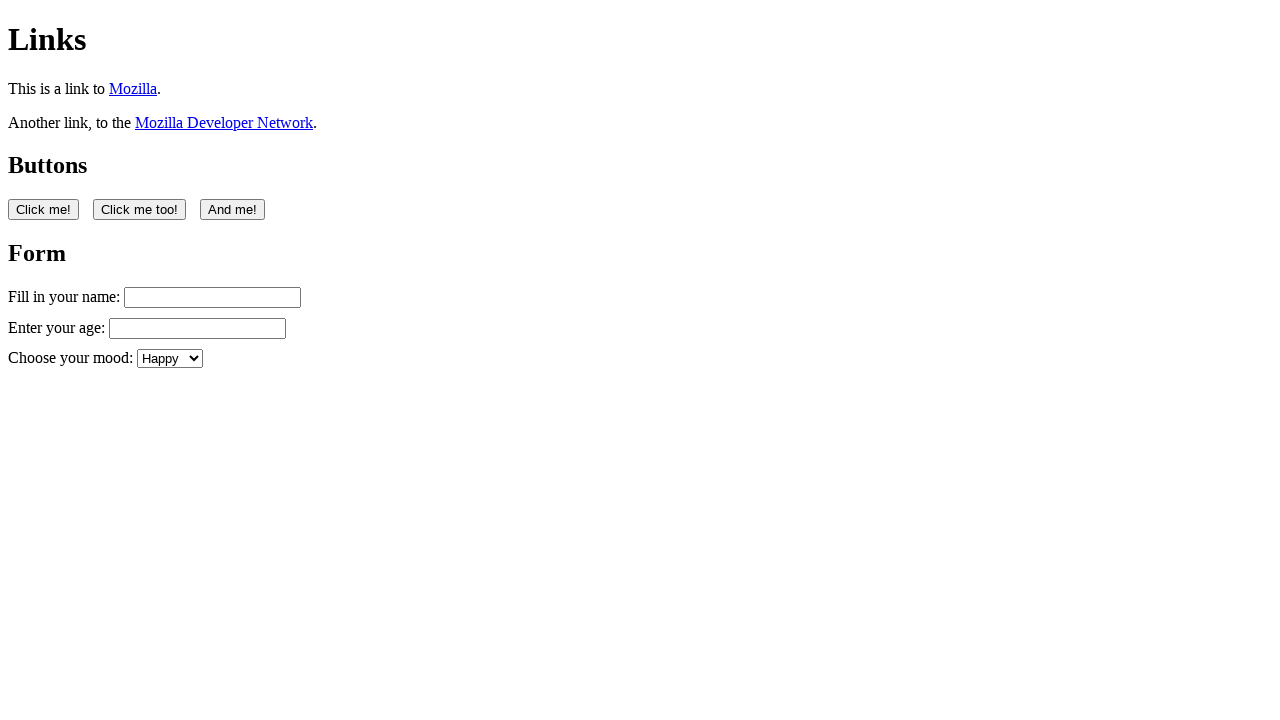

Clicked the first button on the page to trigger alert at (44, 209) on button:nth-of-type(1)
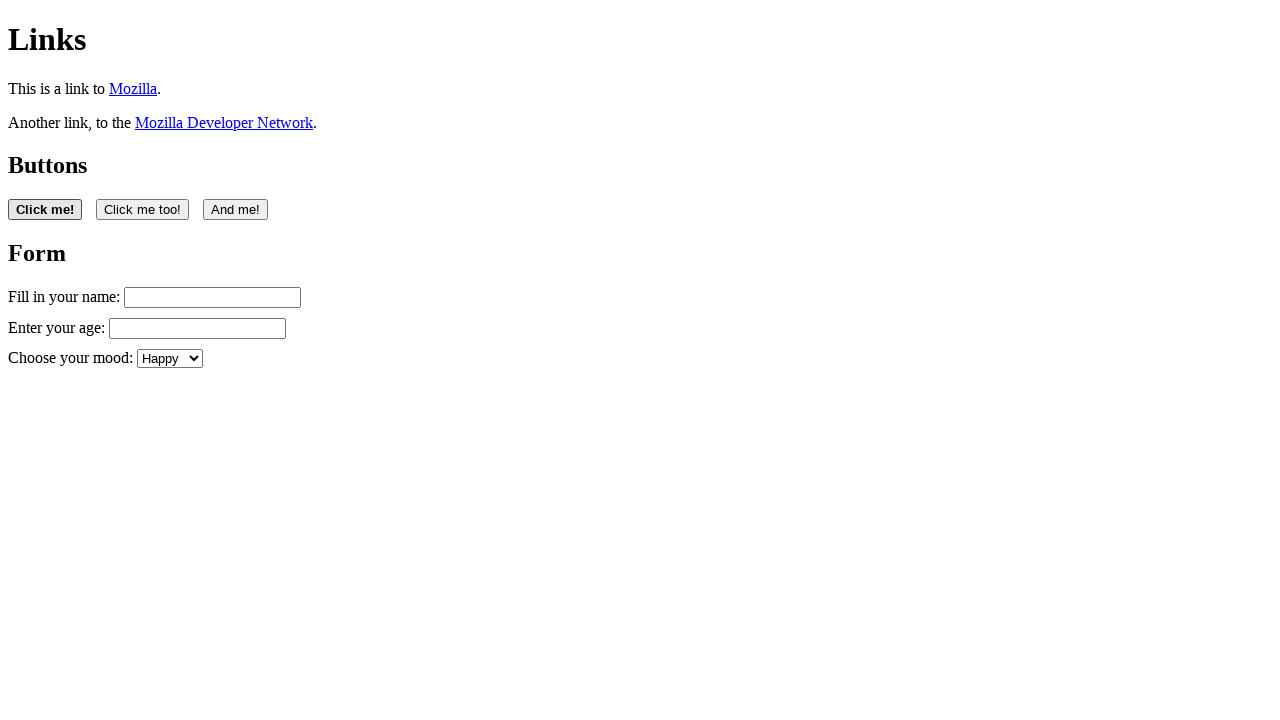

Set up alert dialog handler to accept alerts
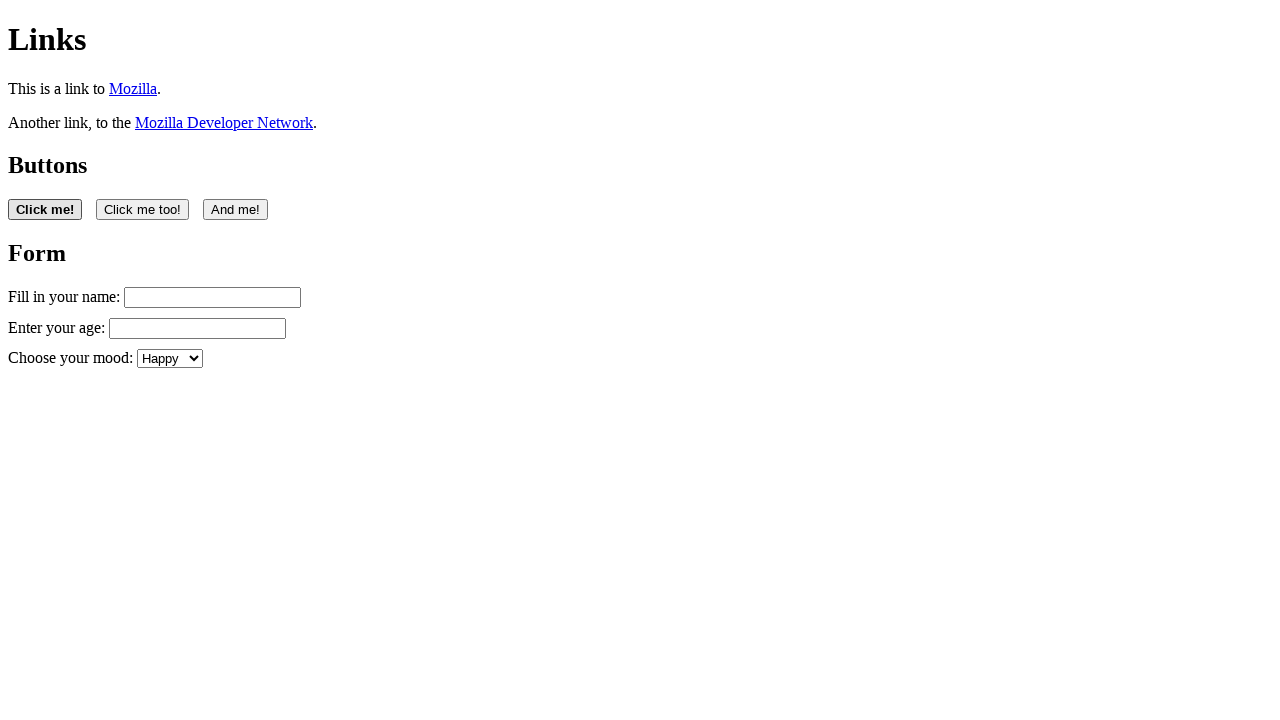

Waited 500ms for alert handling to complete
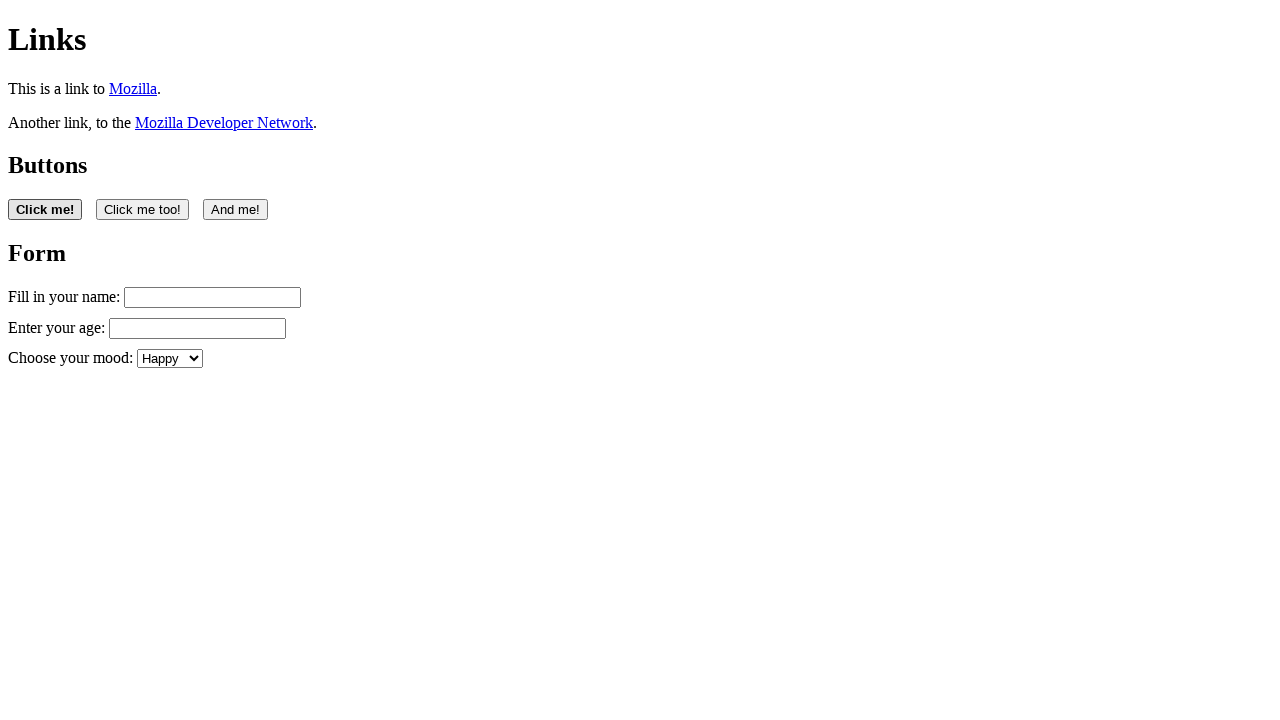

Filled name input field with 'Filling in my form' on #name
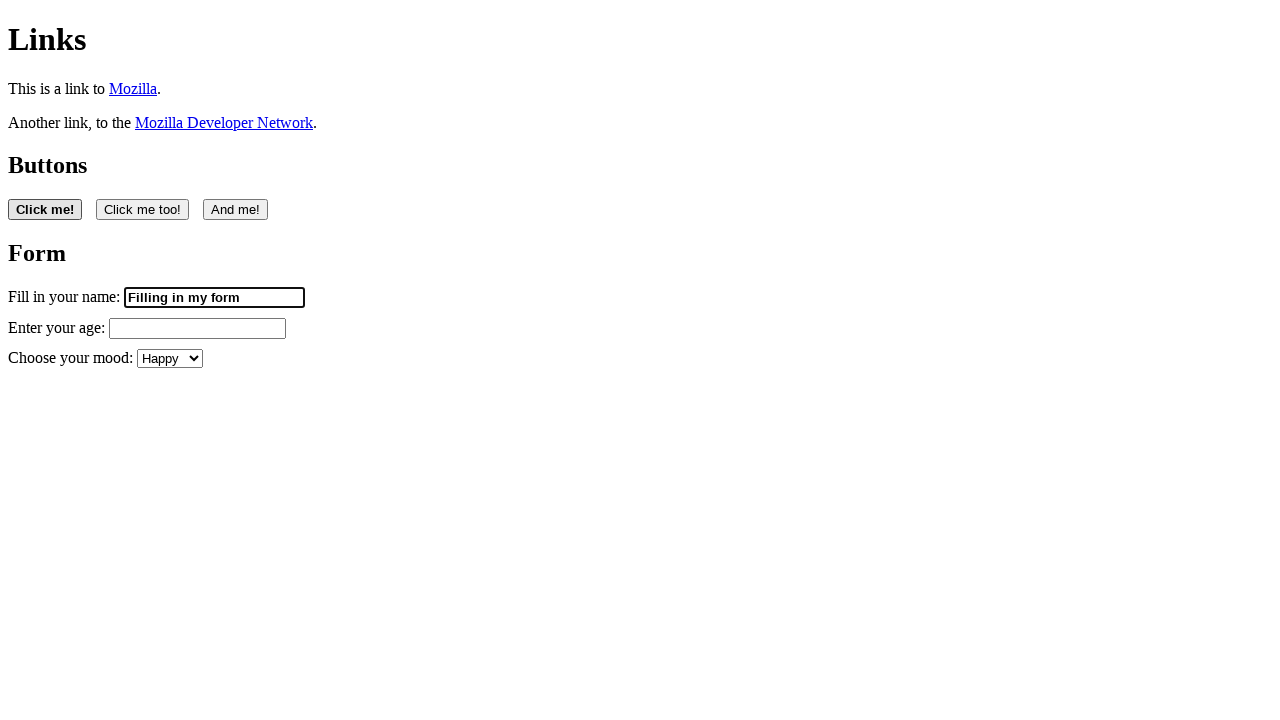

Waited 2000ms for form input verification
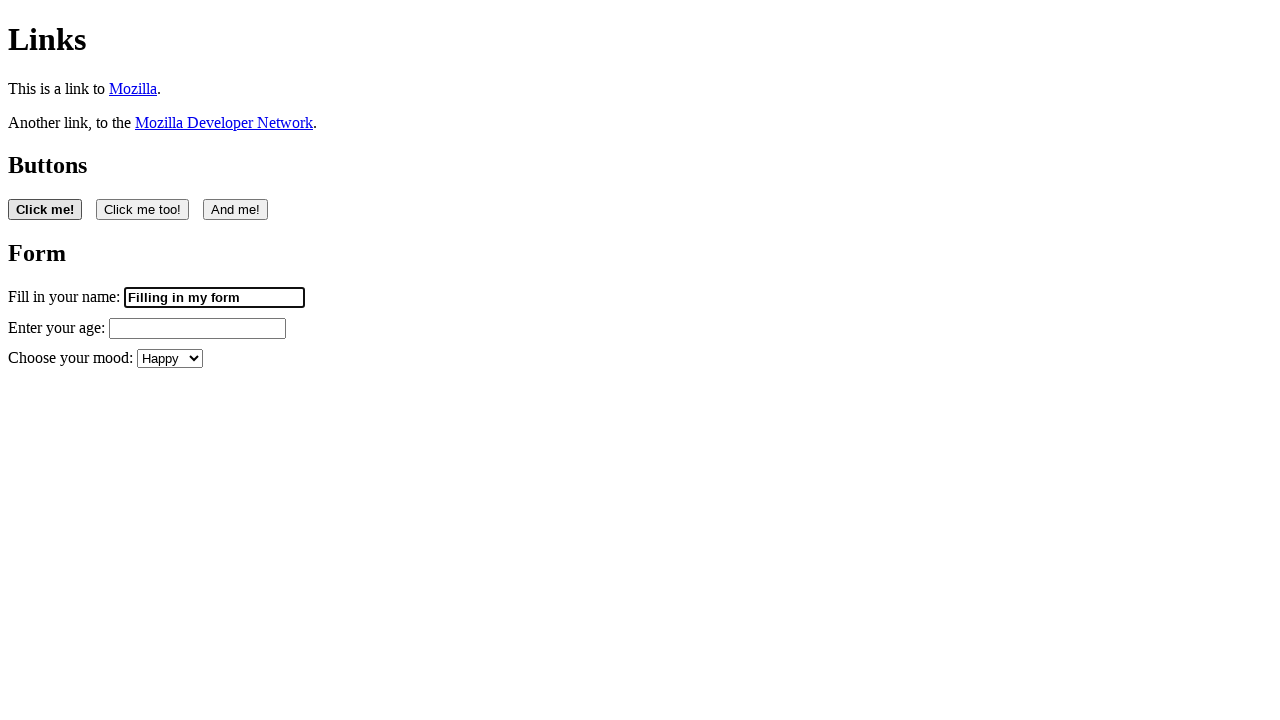

Retrieved input value from name field
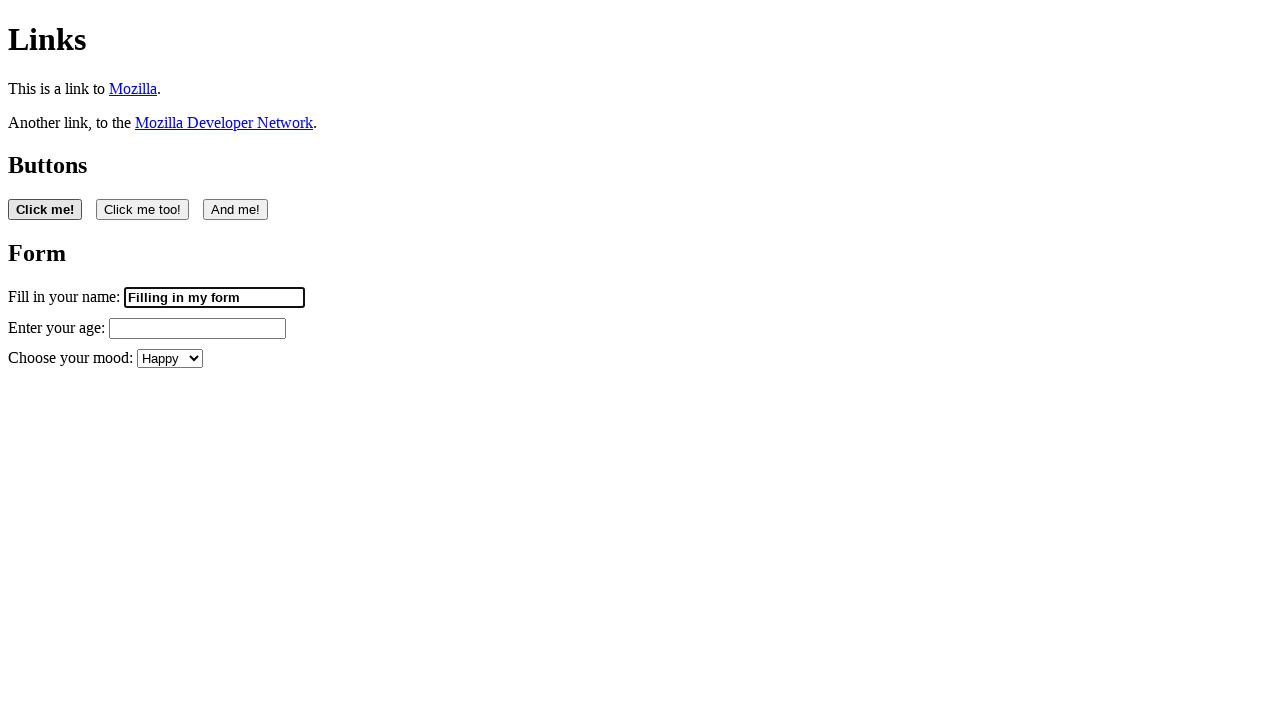

Verified form input field is editable and contains text
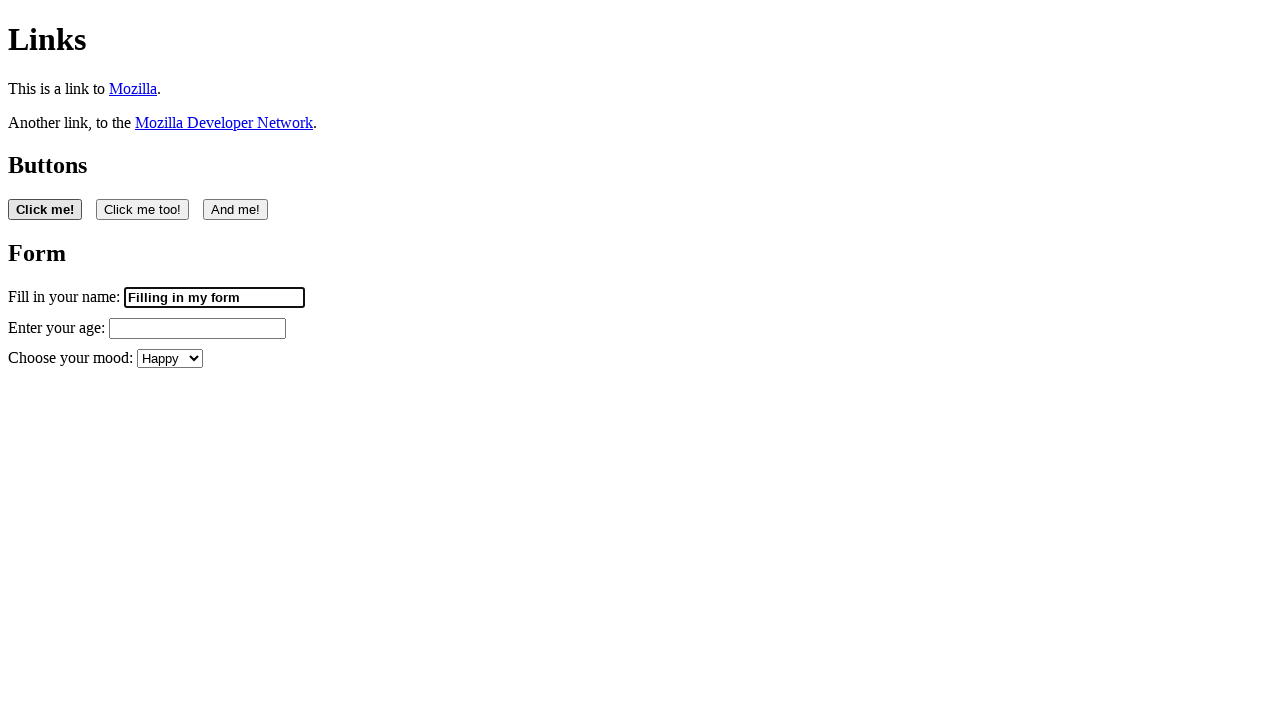

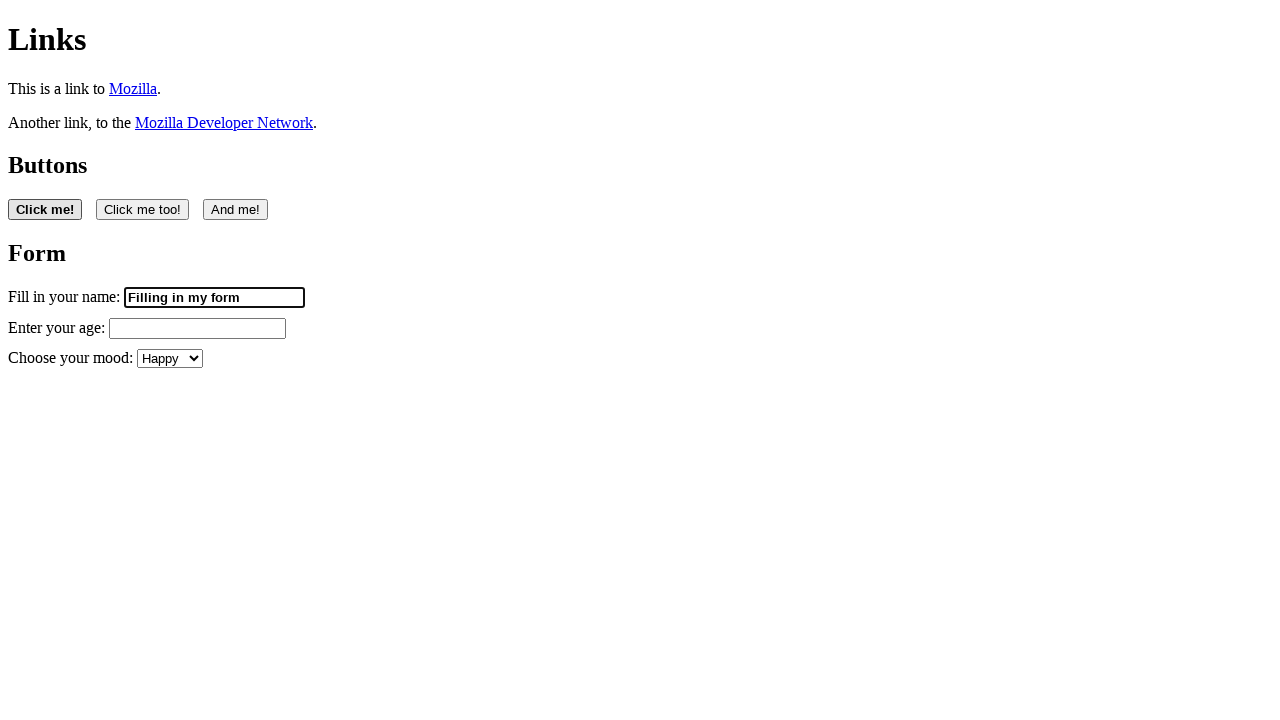